Tests handling textboxes by filling in a name field and a textarea with address information on a Selenium practice page

Starting URL: https://www.tutorialspoint.com/selenium/practice/selenium_automation_practice.php

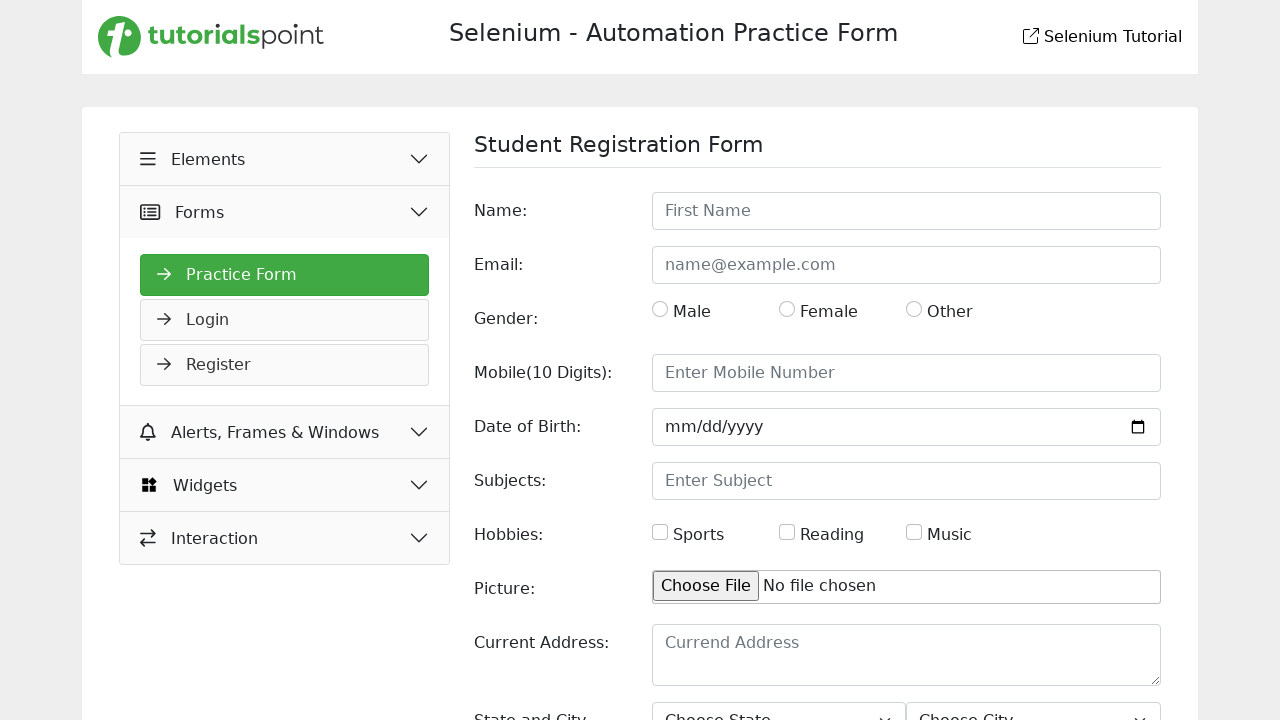

Filled name field with 'Marcus Thompson' on #name
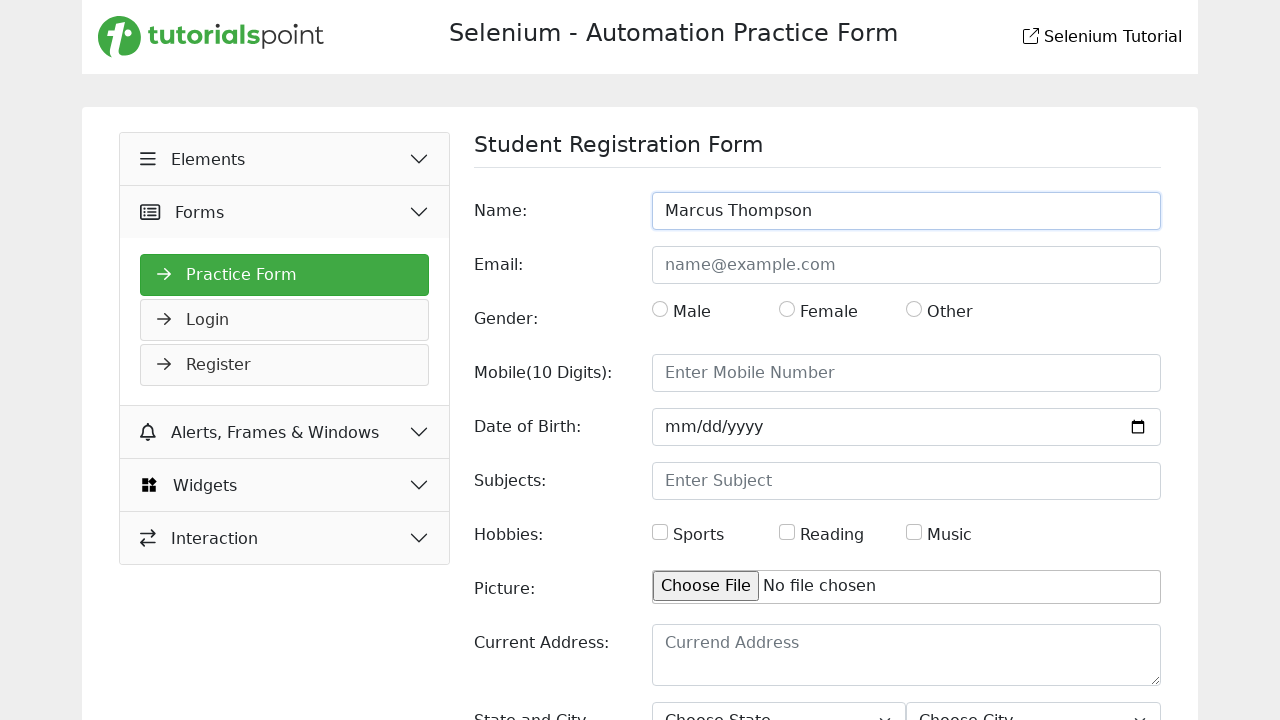

Filled address textarea with '45 Oak Avenue, Suite 302, Downtown Business Park, Chicago - 60601' on textarea#picture
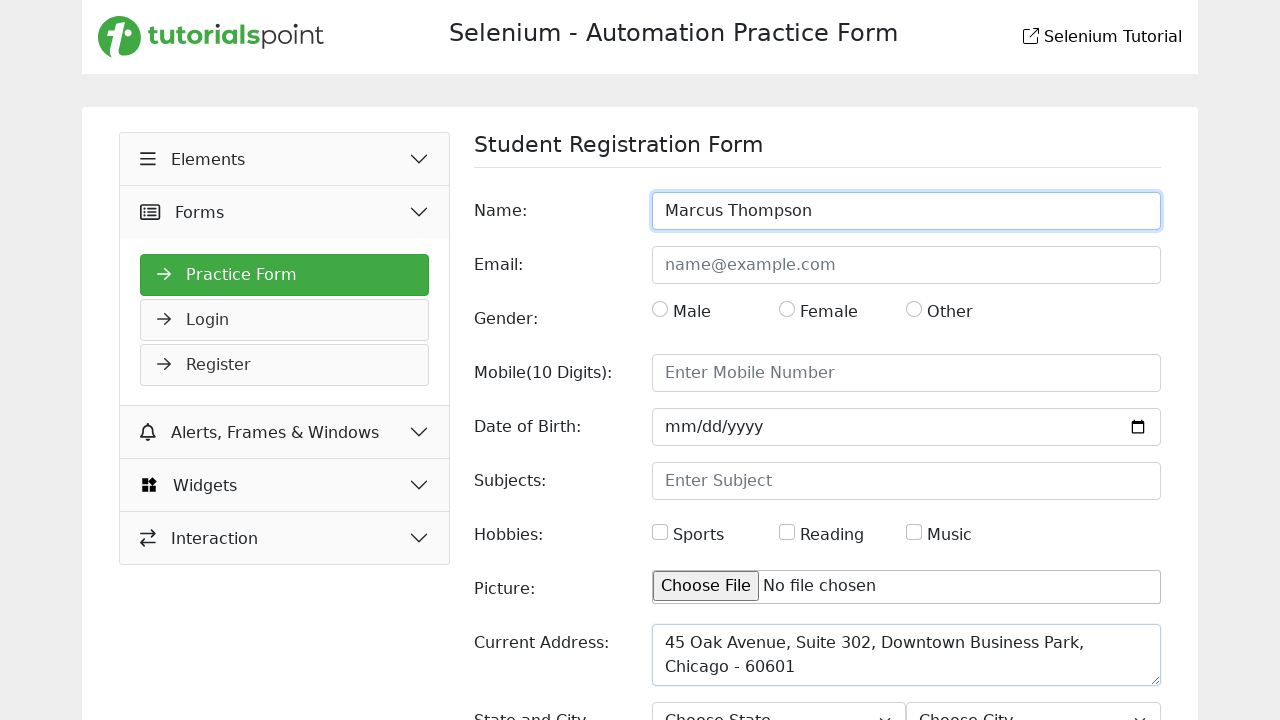

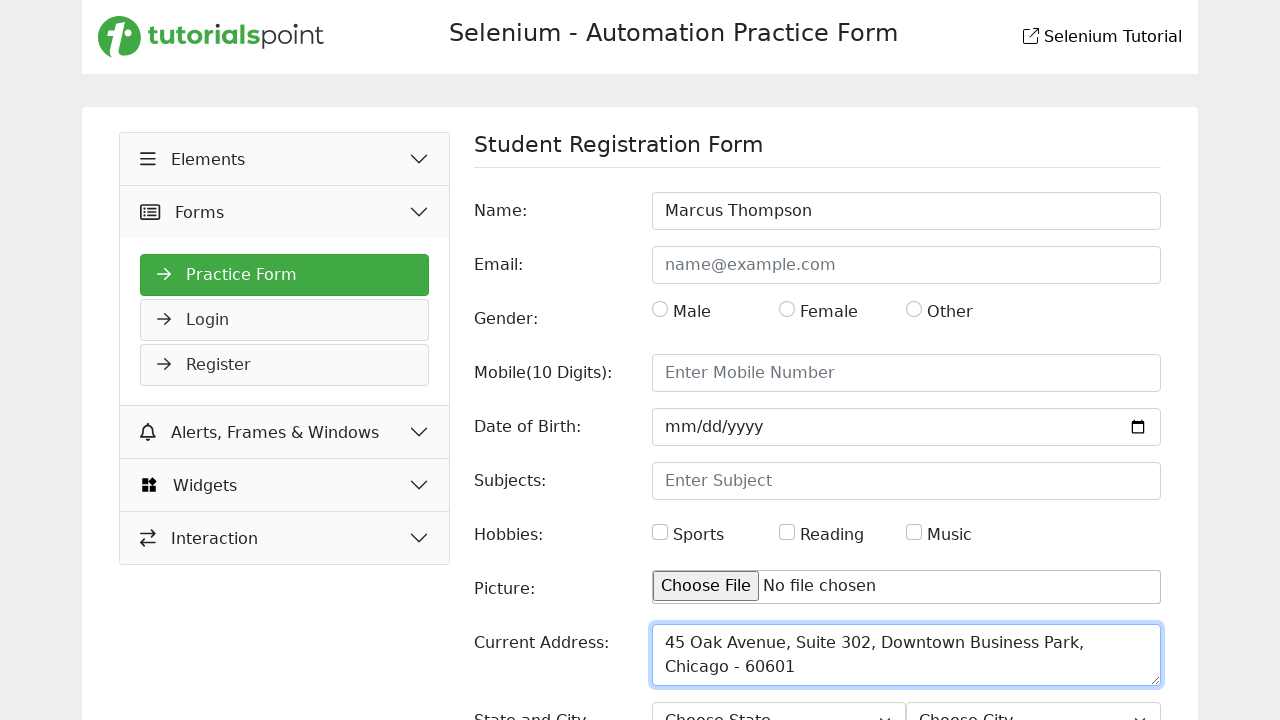